Tests e-commerce functionality by adding items to cart, proceeding to checkout, and applying a promo code

Starting URL: https://rahulshettyacademy.com/seleniumPractise/

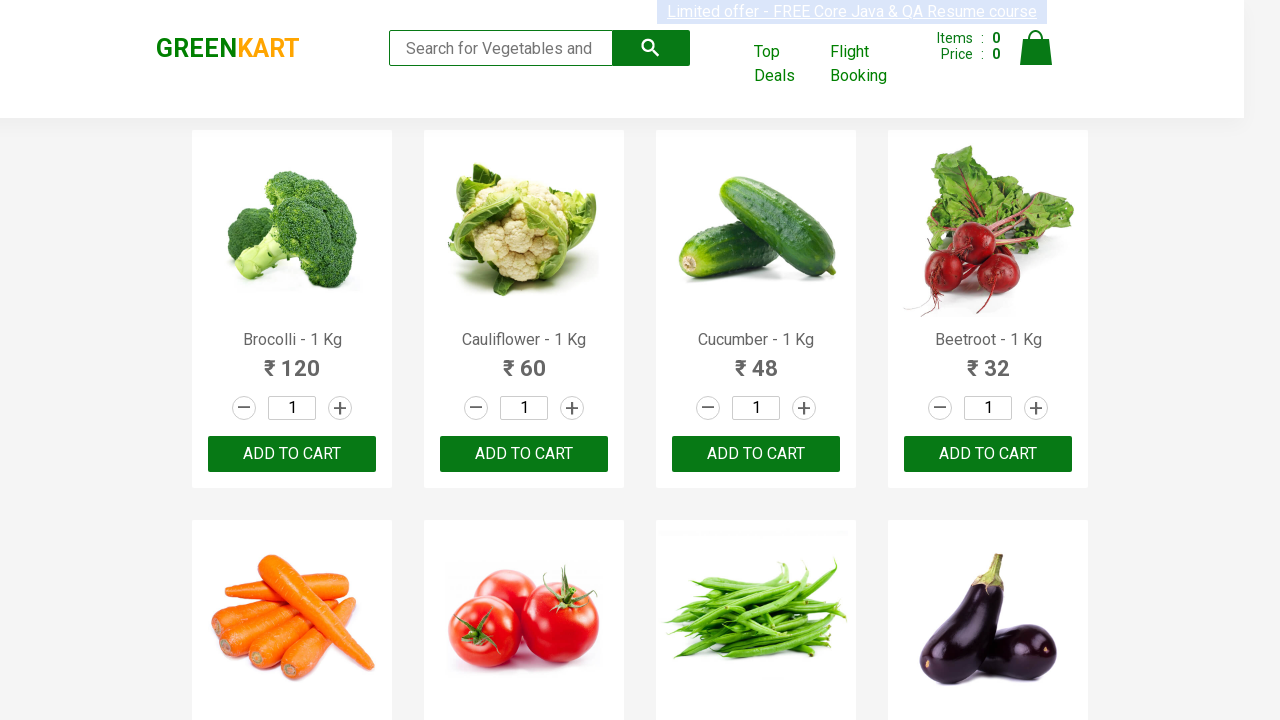

Products loaded - h4.product-name selector is now available
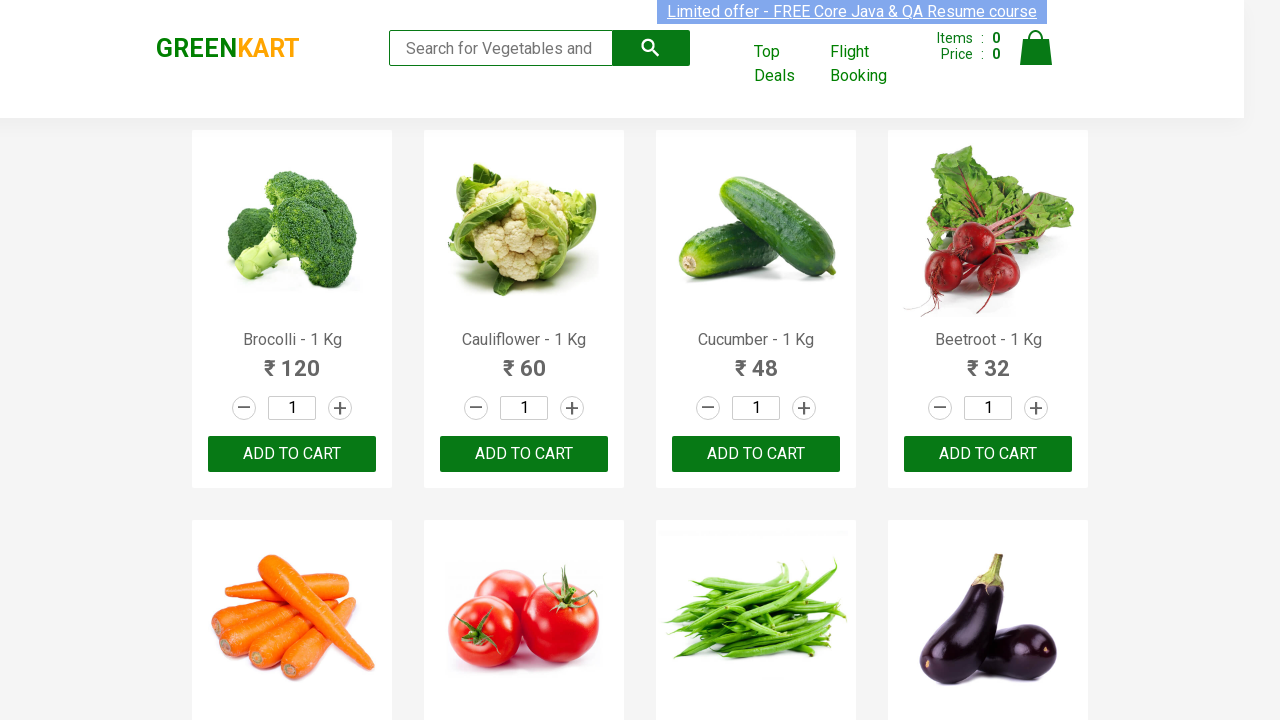

Retrieved all product name elements from page
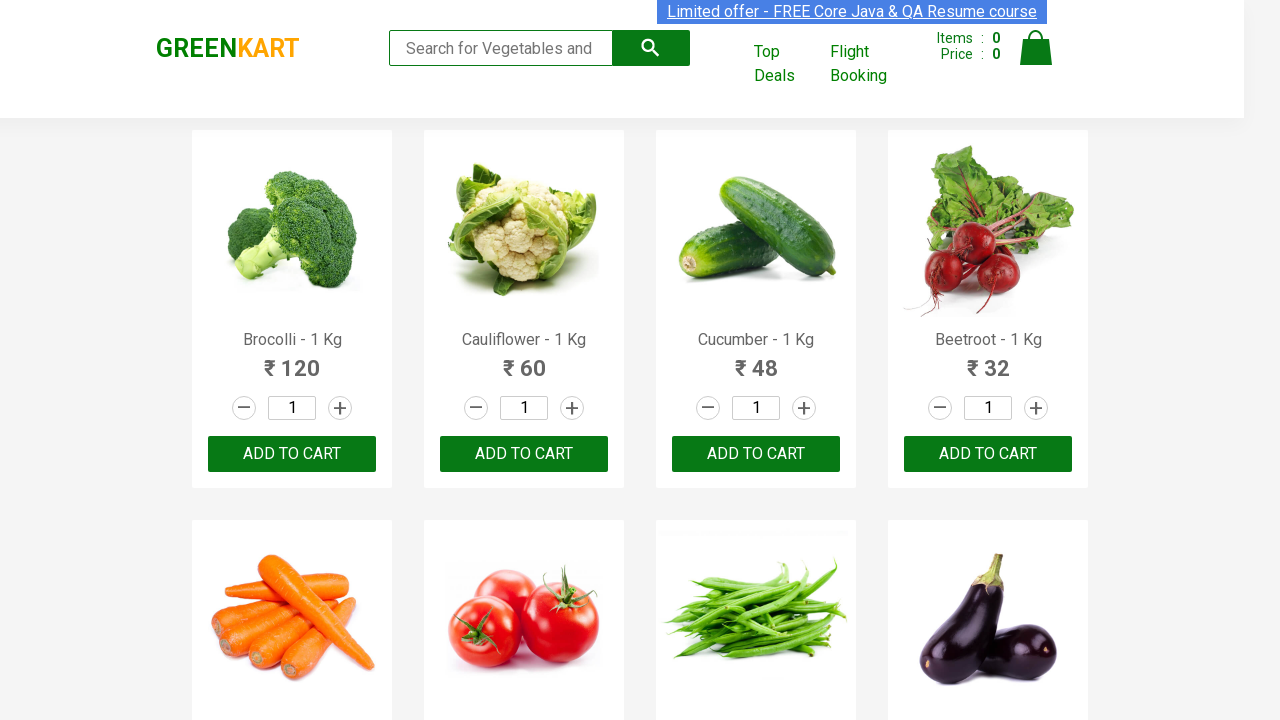

Added Tomato to cart at (524, 360) on xpath=//div[@class='product-action']/button >> nth=5
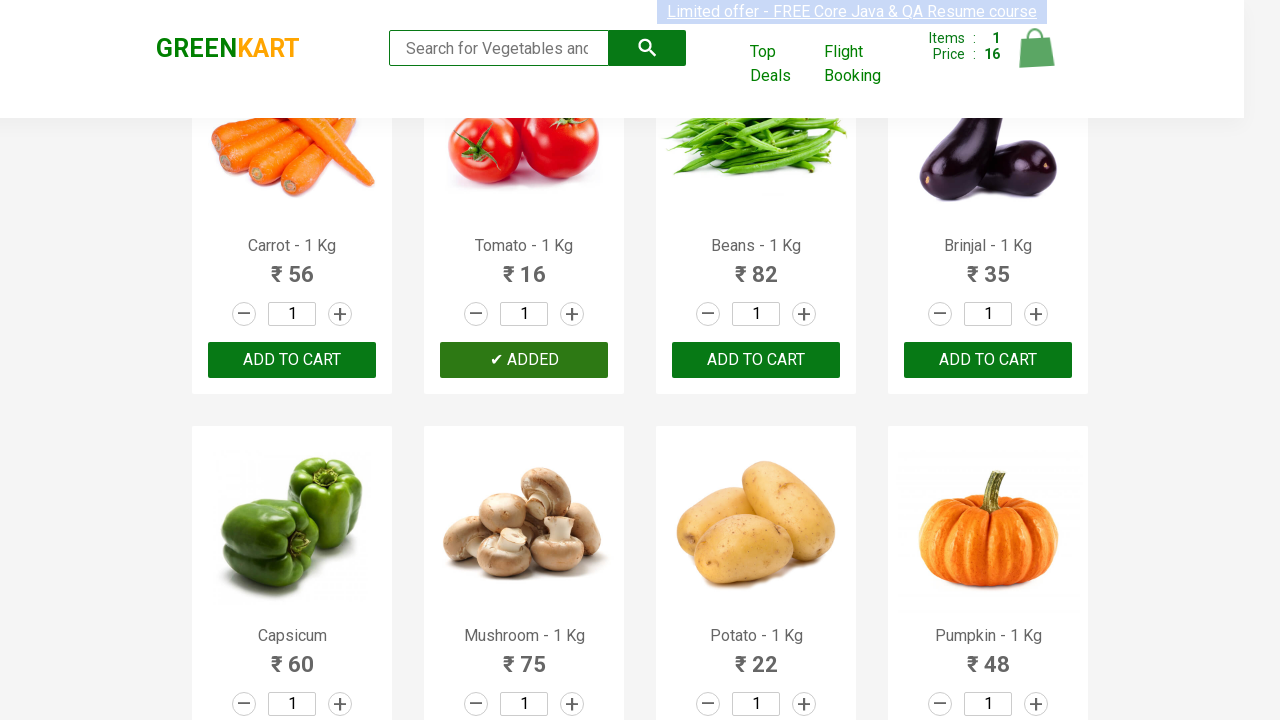

Added Mushroom to cart at (524, 360) on xpath=//div[@class='product-action']/button >> nth=9
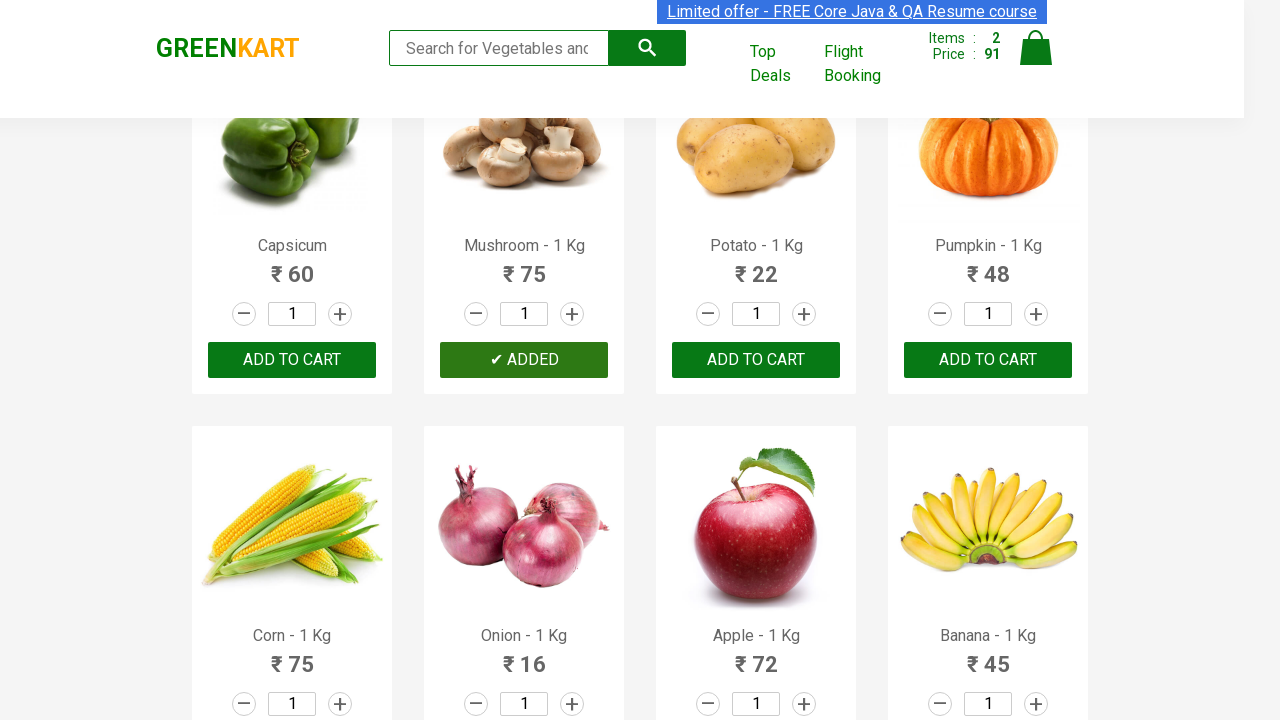

Clicked cart icon to view cart at (1036, 59) on a.cart-icon
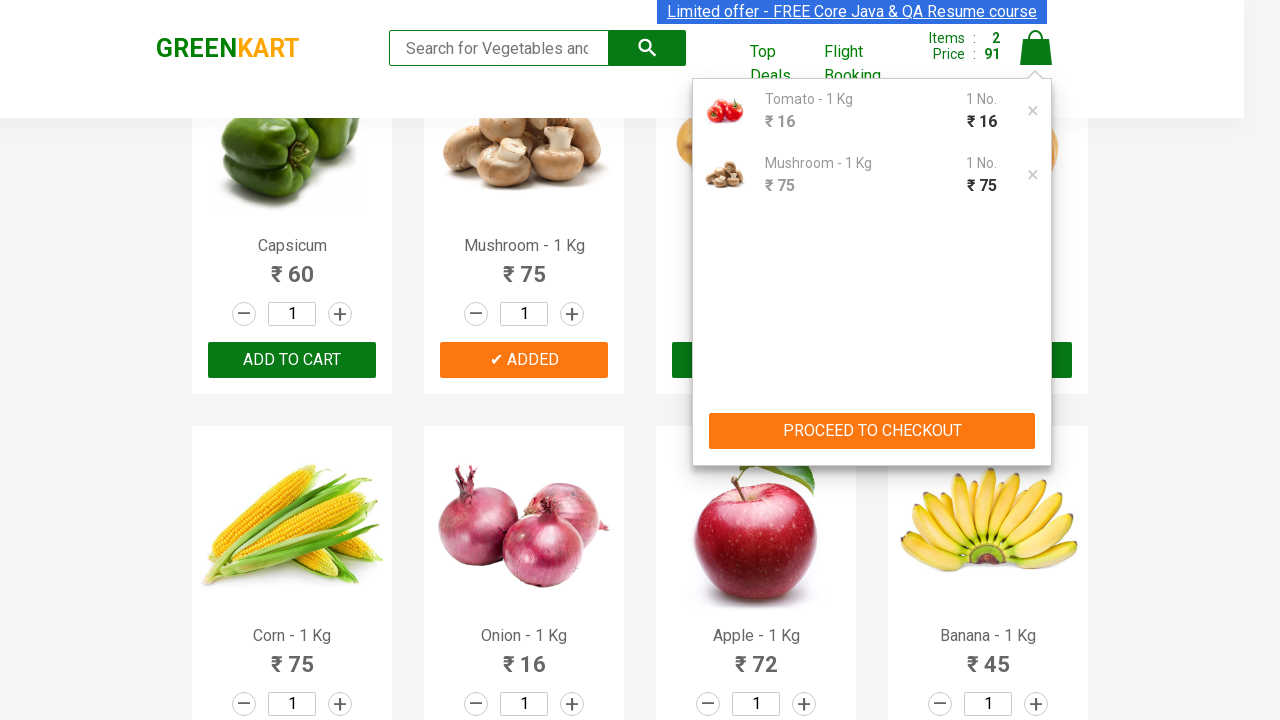

Clicked PROCEED TO CHECKOUT button at (872, 431) on xpath=//button[text()='PROCEED TO CHECKOUT']
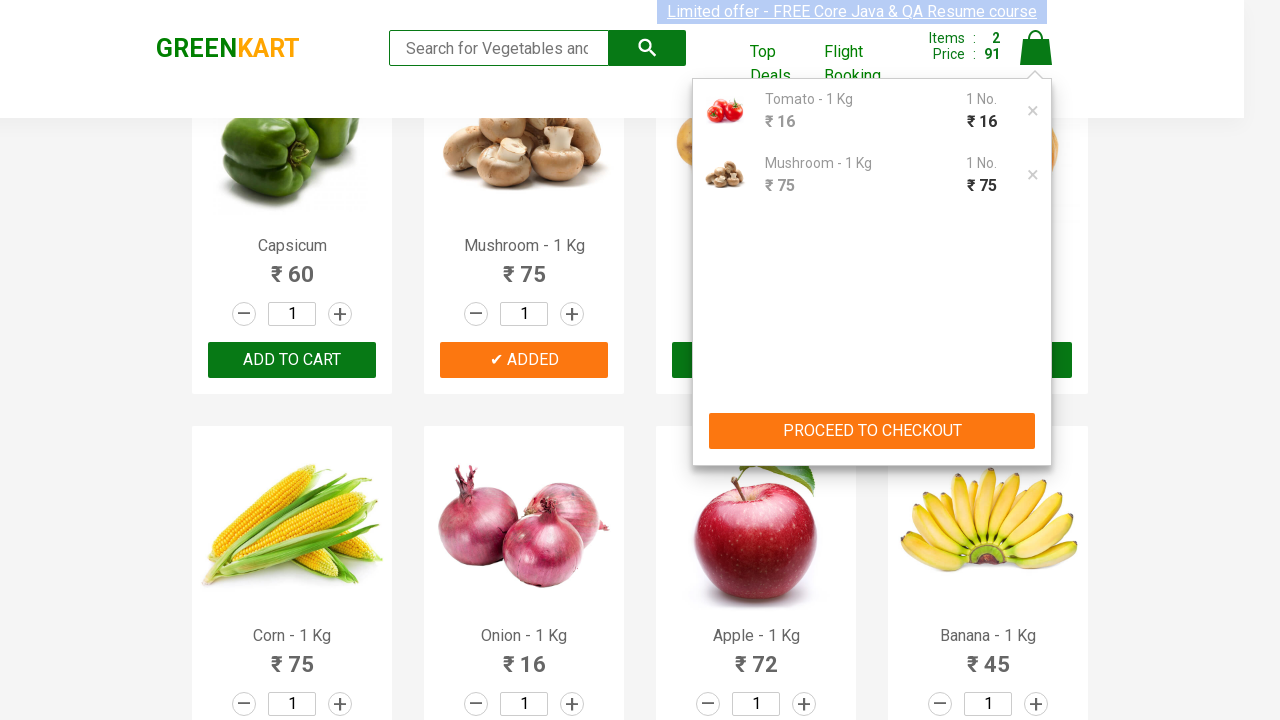

Entered promo code 'rahulshettyacademy' in promo field on input[class='promoCode']
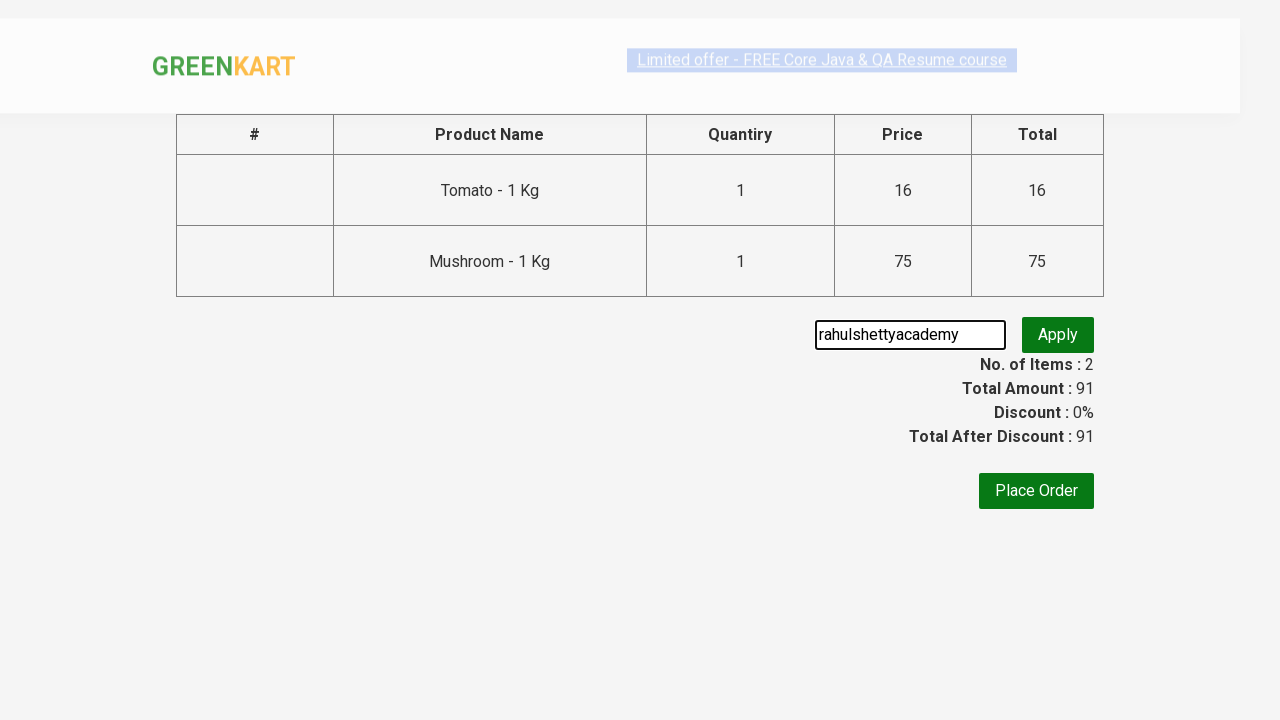

Clicked apply promo button to validate coupon at (1058, 335) on button[class='promoBtn']
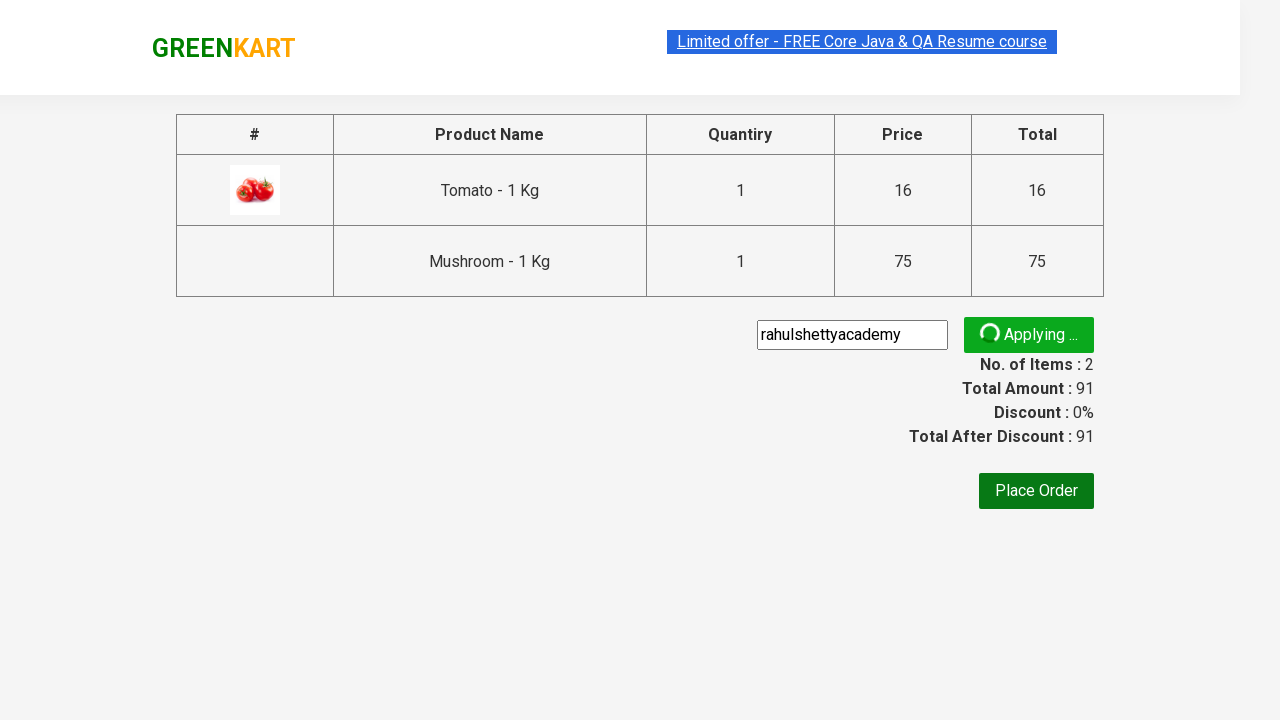

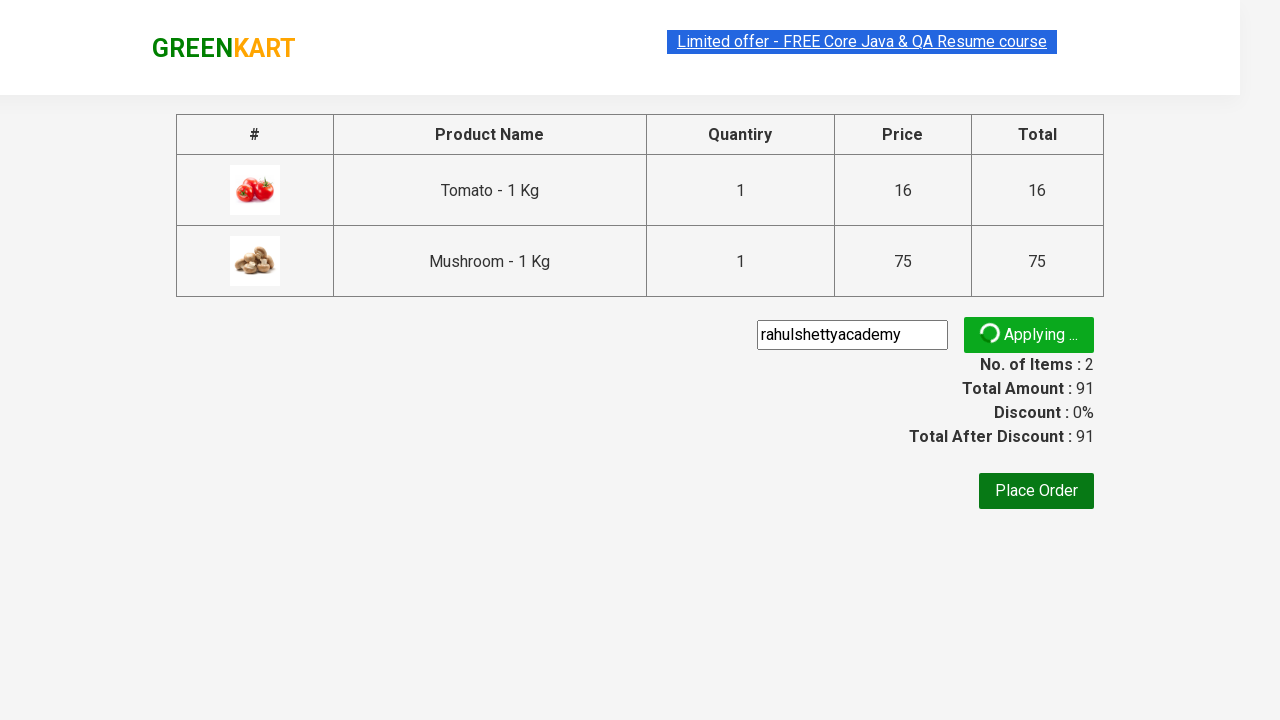